Tests A/B test opt-out by adding the opt-out cookie before visiting the test page, then navigating to the page and verifying the test is disabled

Starting URL: http://the-internet.herokuapp.com

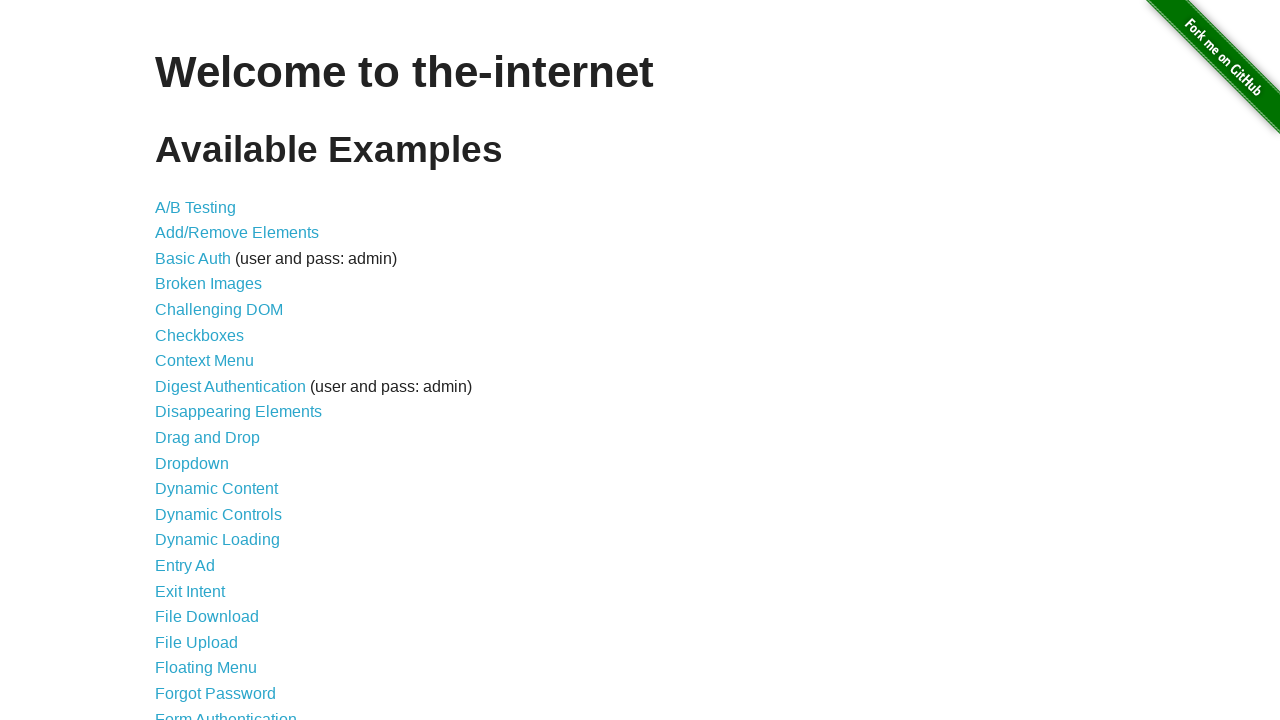

Added optimizelyOptOut cookie to opt out of A/B test
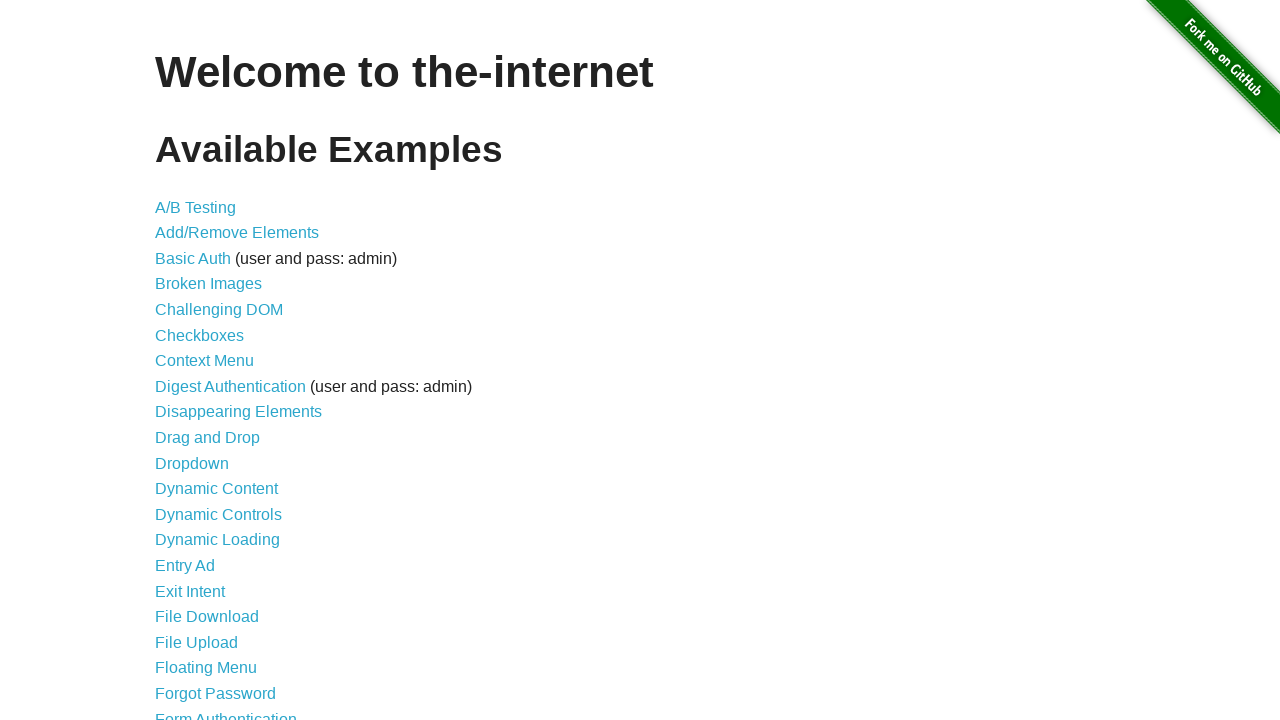

Navigated to A/B test page
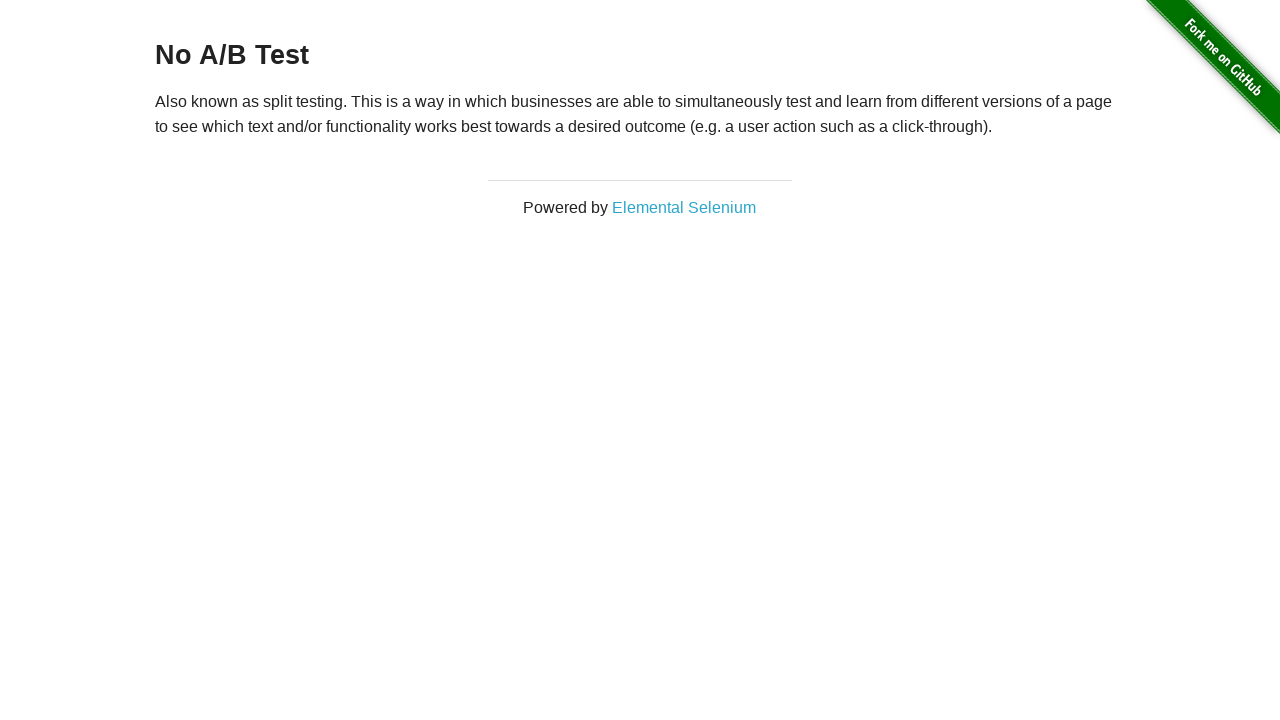

Retrieved heading text from A/B test page
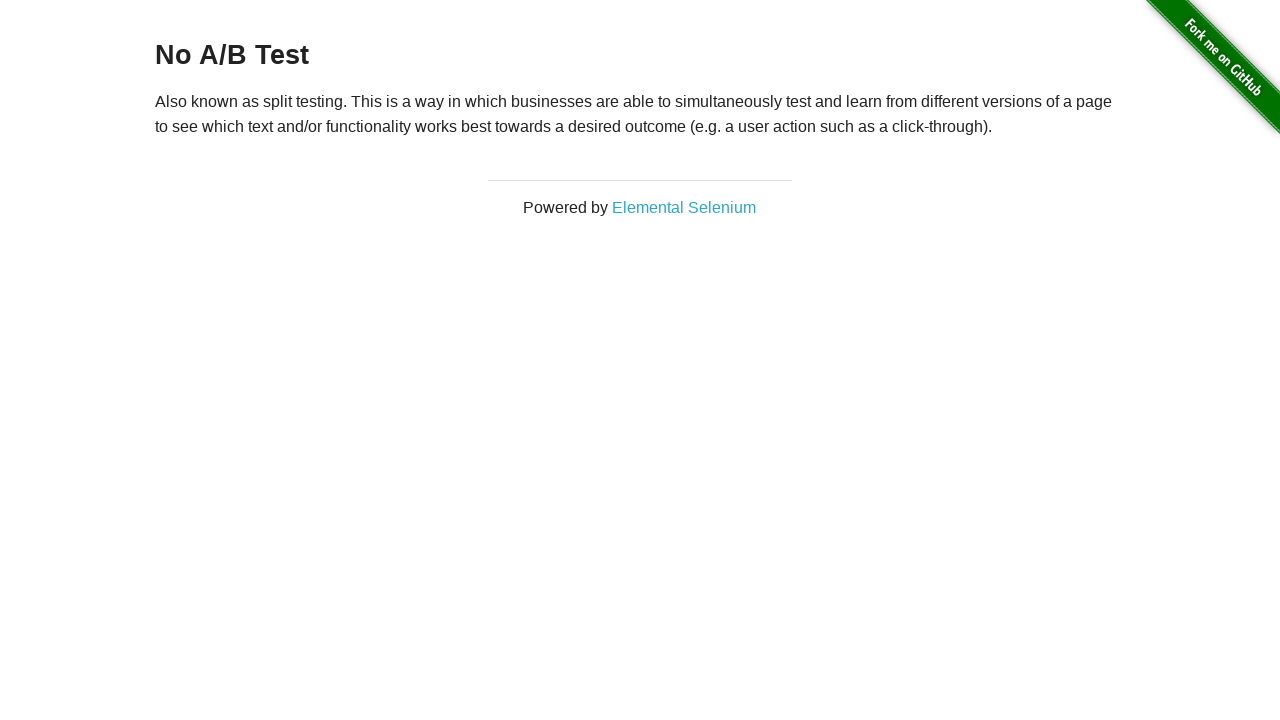

Verified that heading starts with 'No A/B Test', confirming opt-out is successful
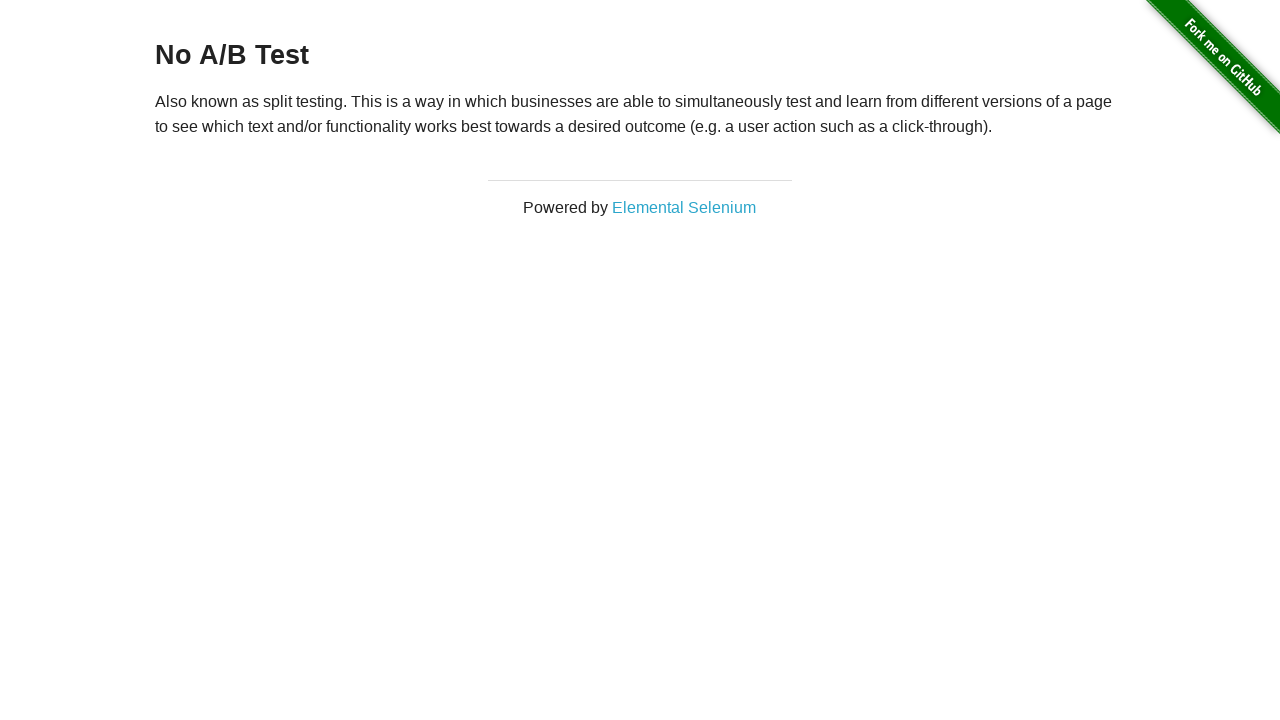

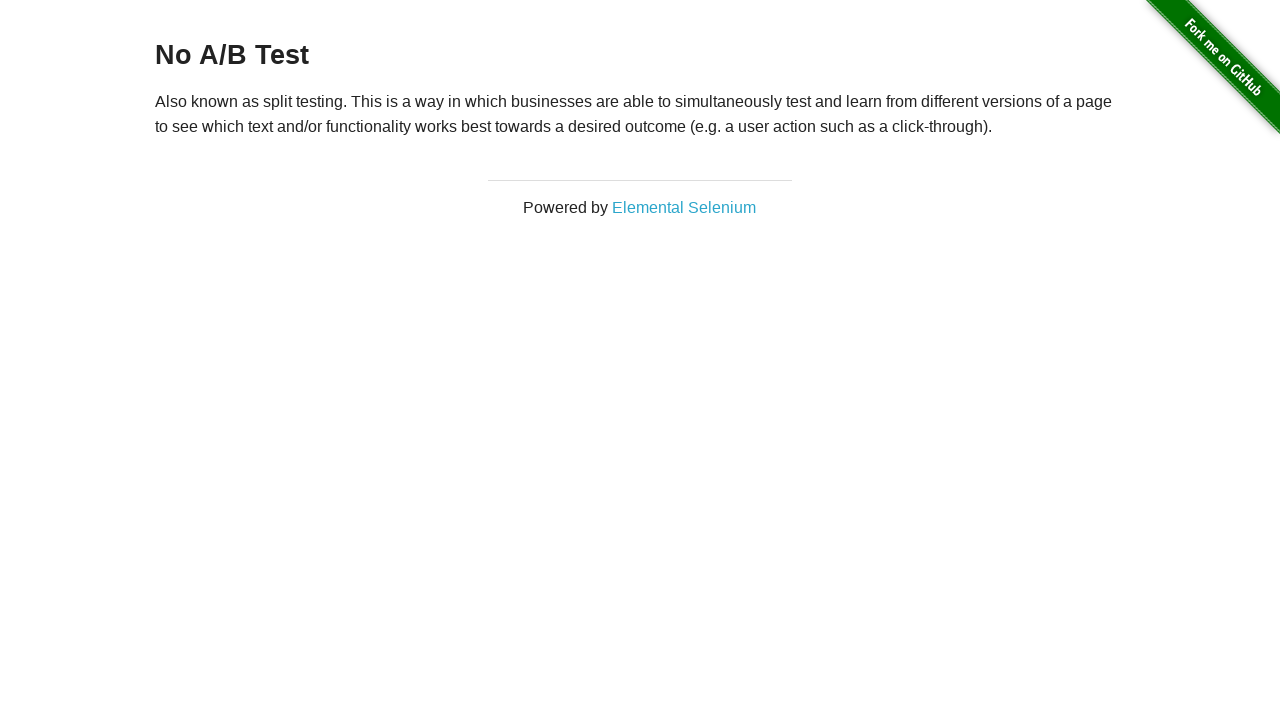